Tests that clicking the check out projects button and related elements navigates to the Projects page

Starting URL: https://techstartucalgary.com/

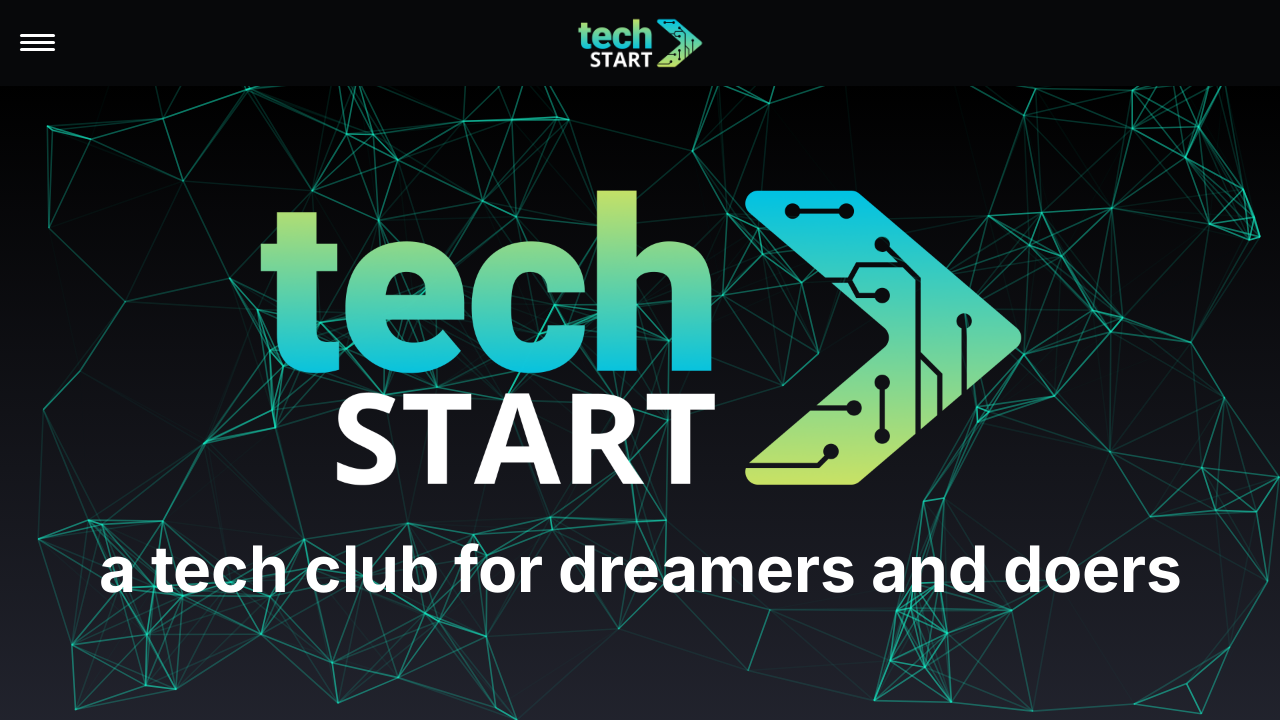

Clicked 'Check out our projects!' button at (225, 360) on internal:text="Check out our projects!"i
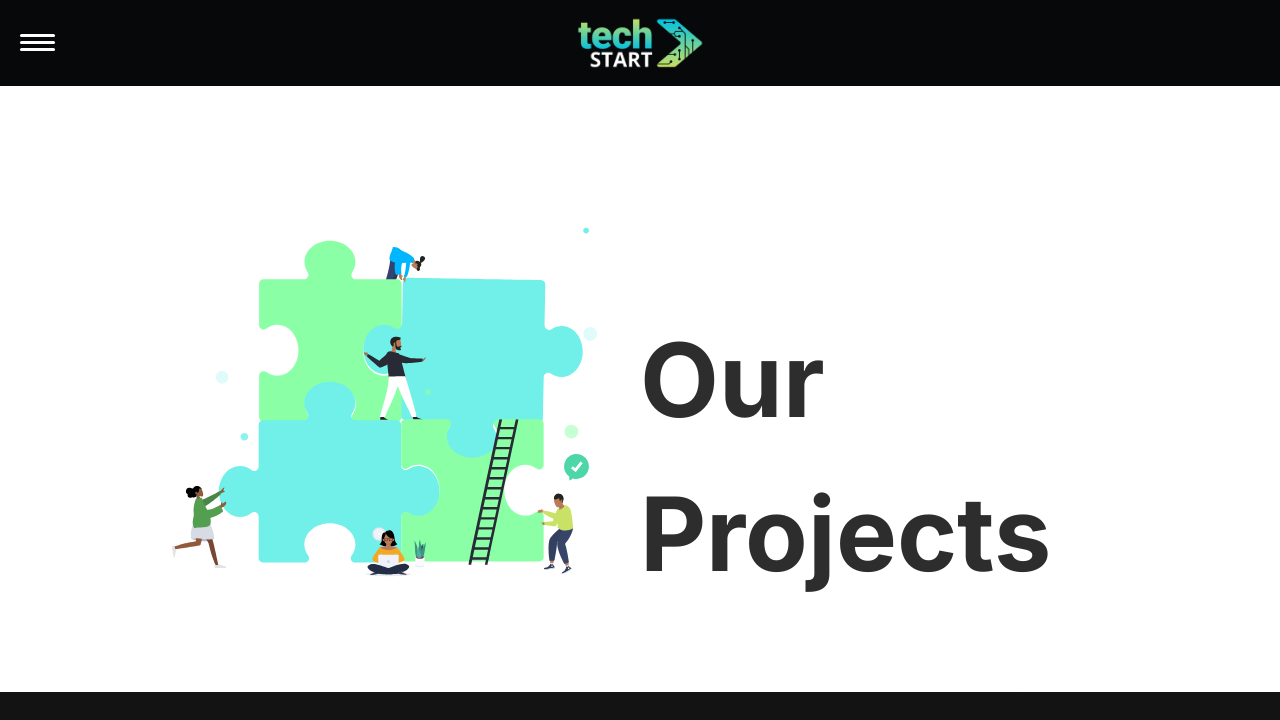

Clicked 'Our' text at (960, 381) on internal:text="Our"s
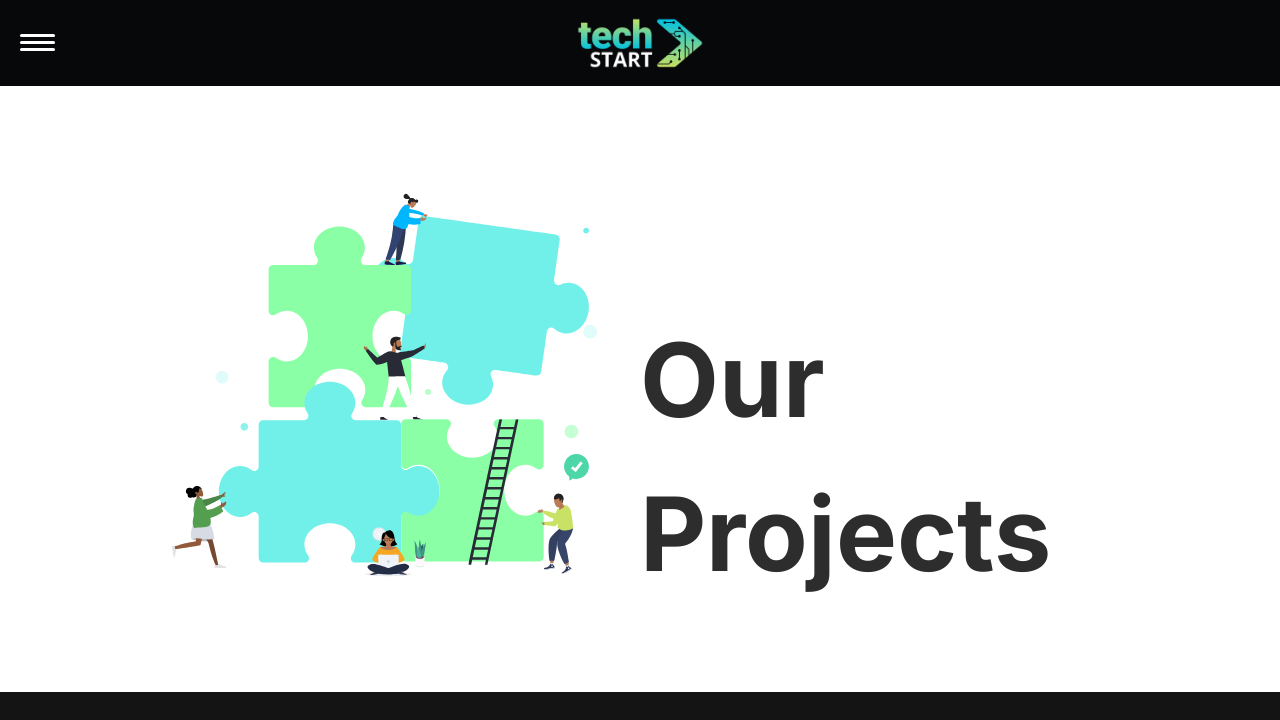

Clicked 'Projects' text in projects page top section at (960, 535) on #projectsPageTop >> internal:text="Projects"s
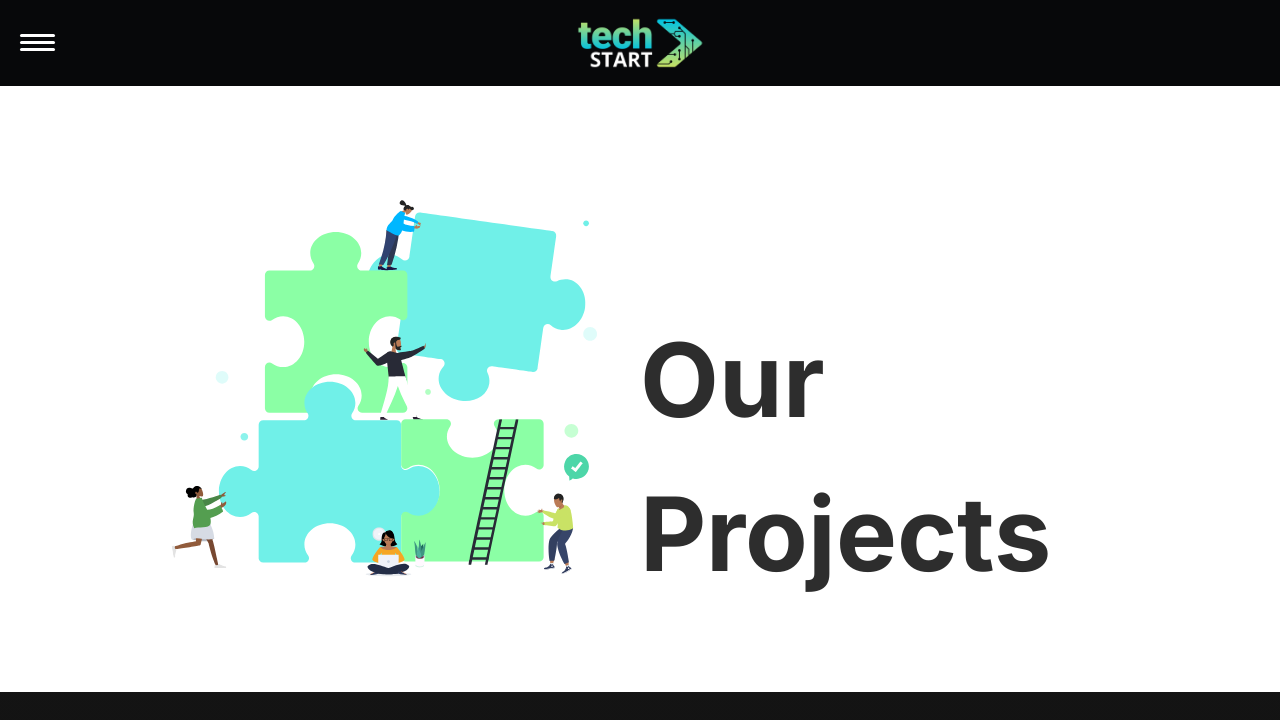

Successfully navigated to Projects page
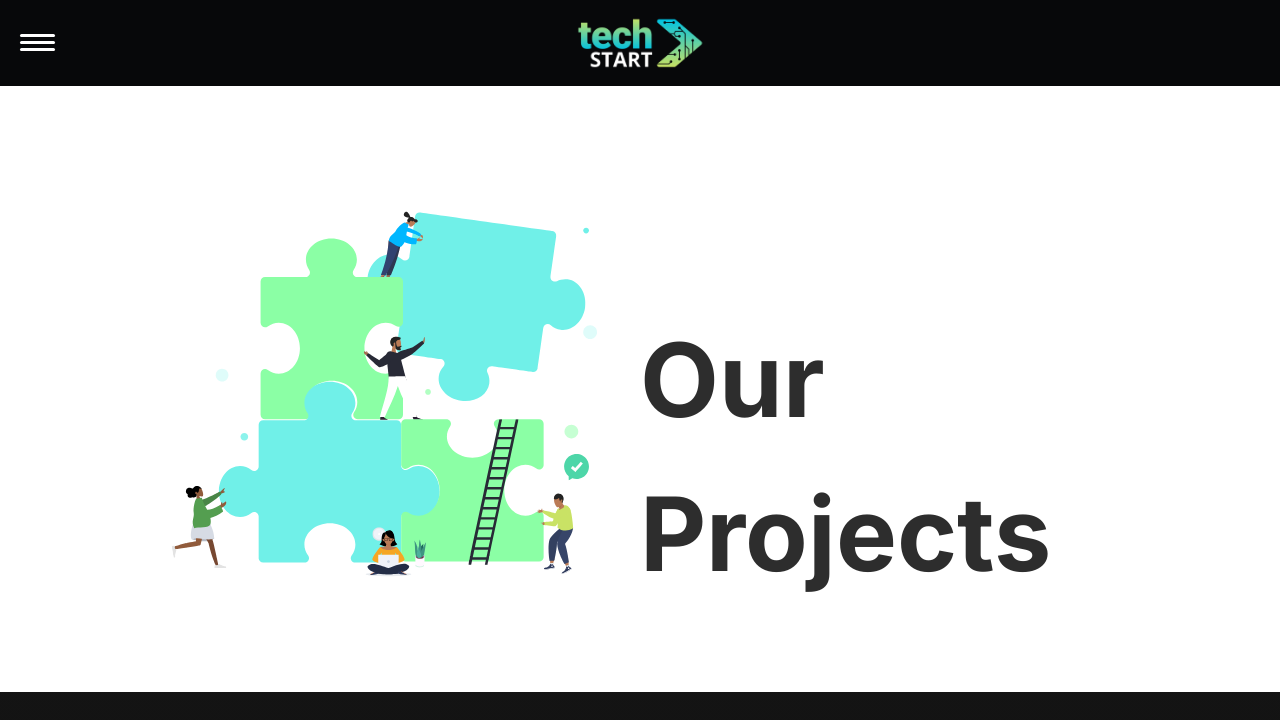

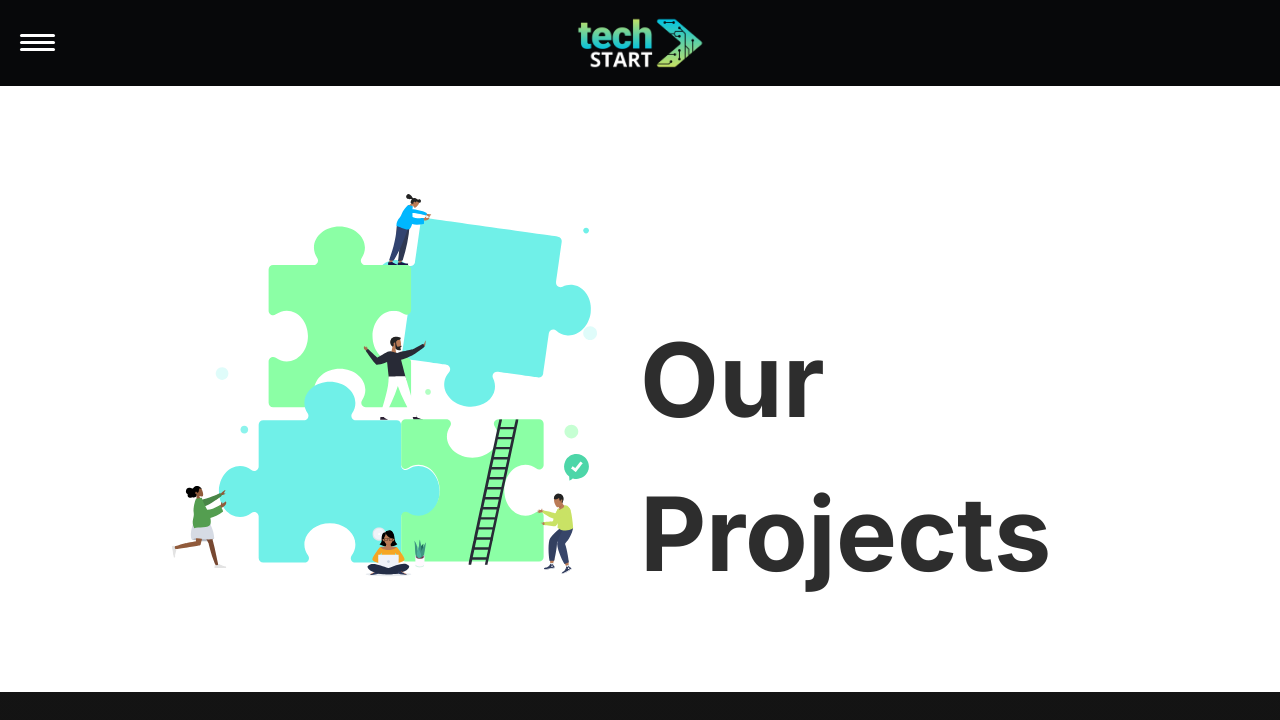